Tests GitHub homepage navigation by hovering over Solutions menu, clicking Enterprise link, and verifying the Enterprise page headline is visible

Starting URL: https://github.com

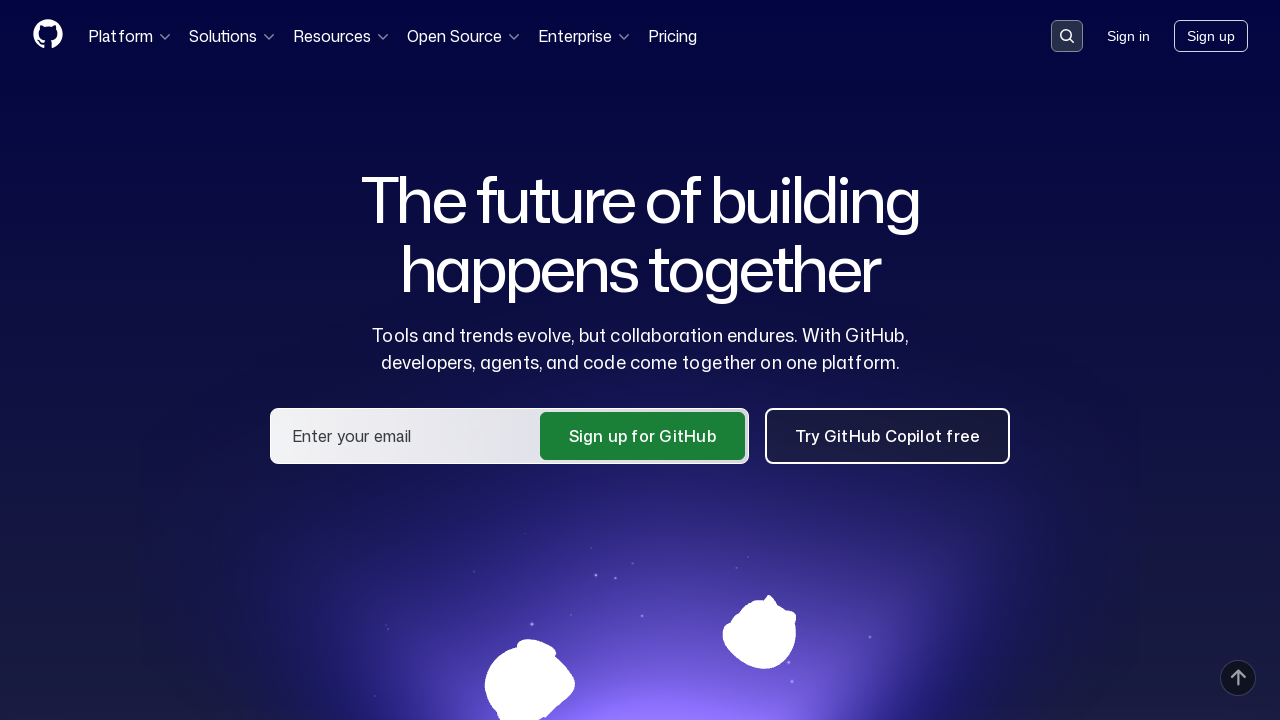

Hovered over Solutions menu button at (233, 36) on button:has-text('Solutions')
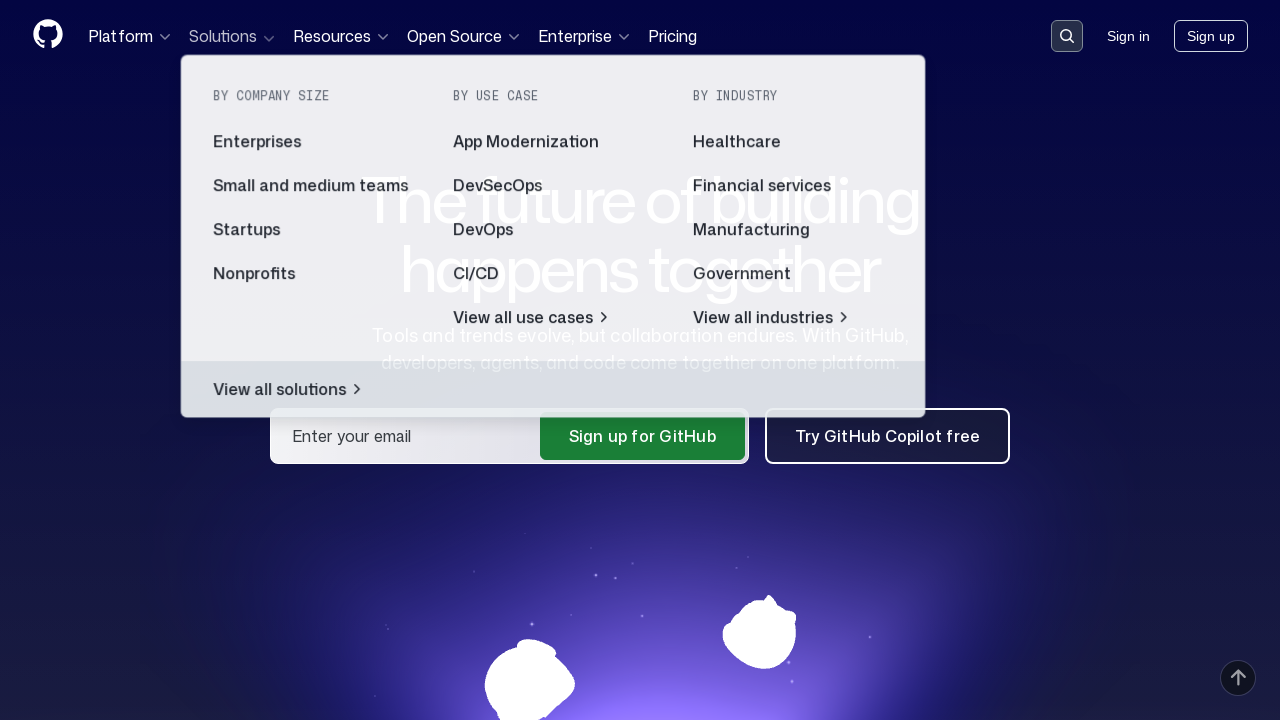

Clicked Enterprise link in Solutions dropdown at (313, 142) on a:has-text('Enterprise')
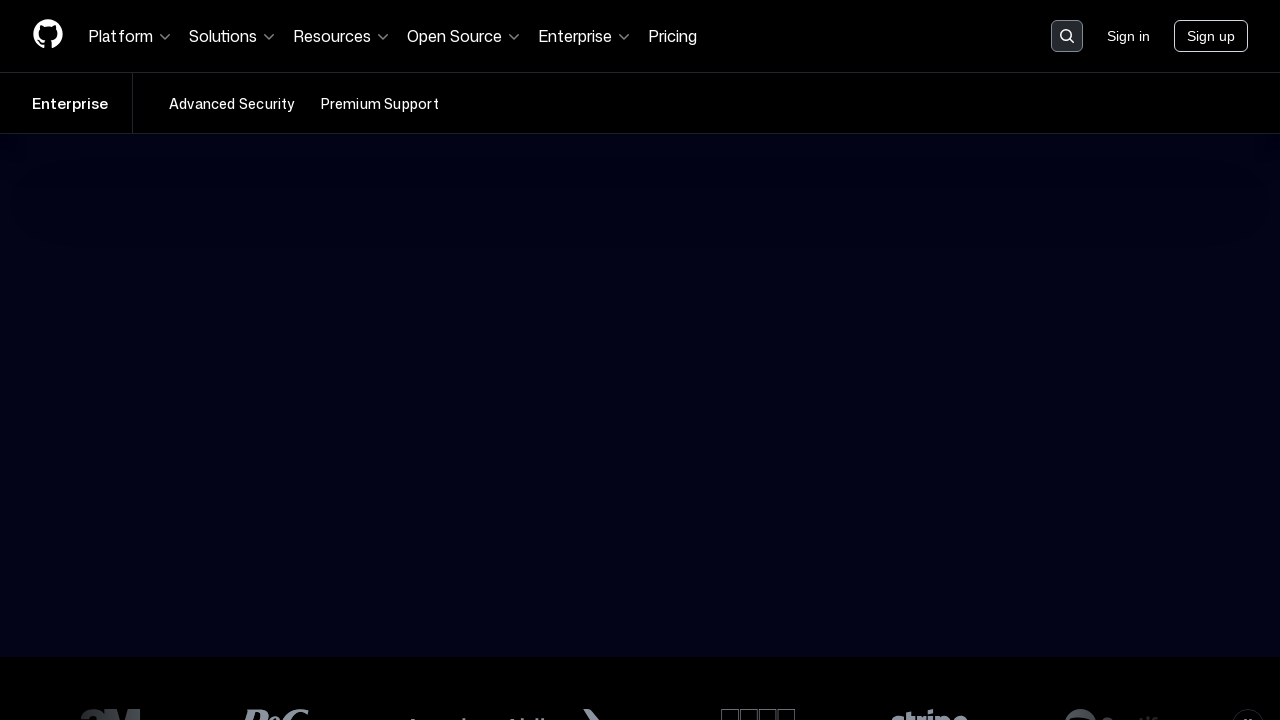

Enterprise page headline verified and visible
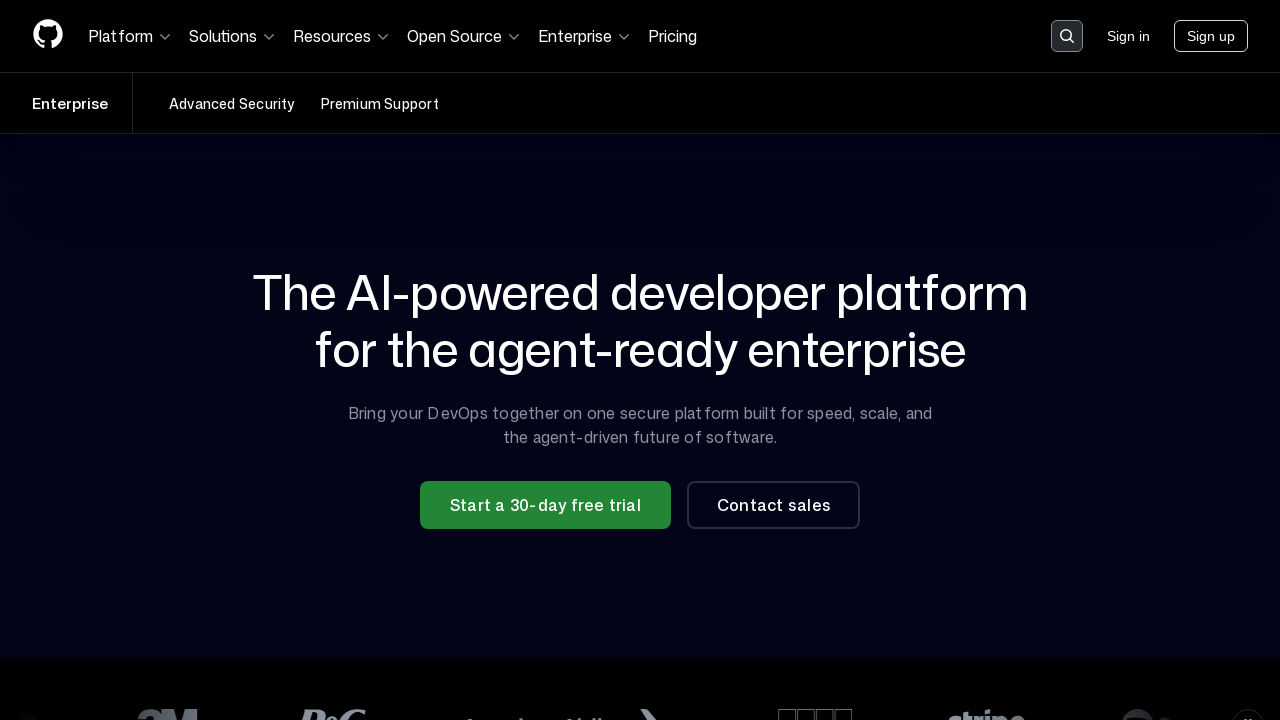

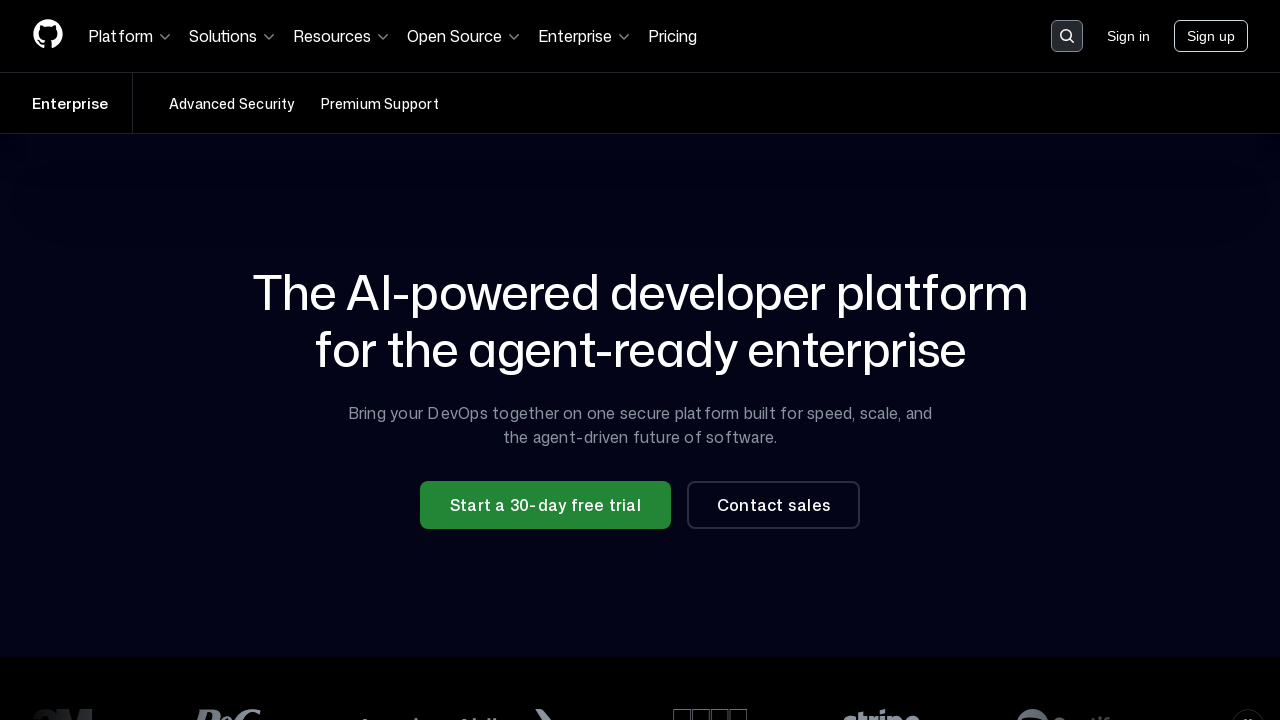